Tests AJAX functionality by clicking a button that triggers an asynchronous request and waiting for the response content to become visible

Starting URL: http://uitestingplayground.com/ajax

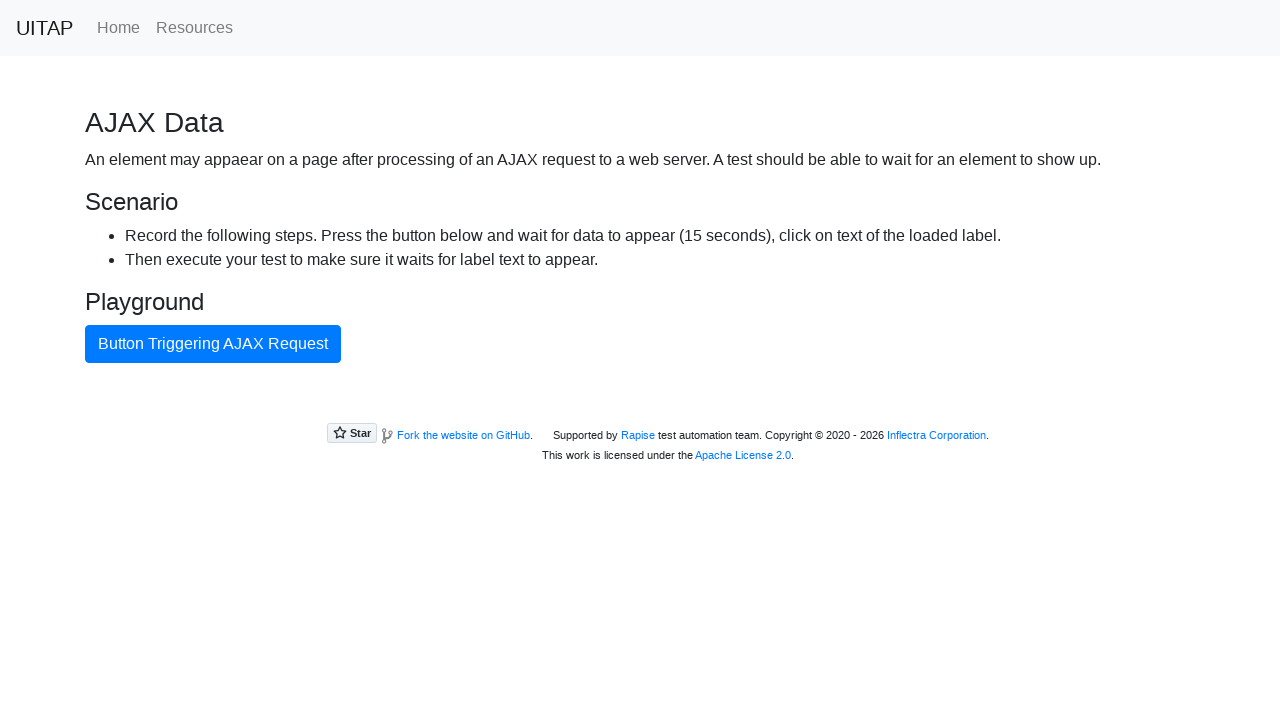

Clicked AJAX button to trigger asynchronous request at (213, 344) on #ajaxButton
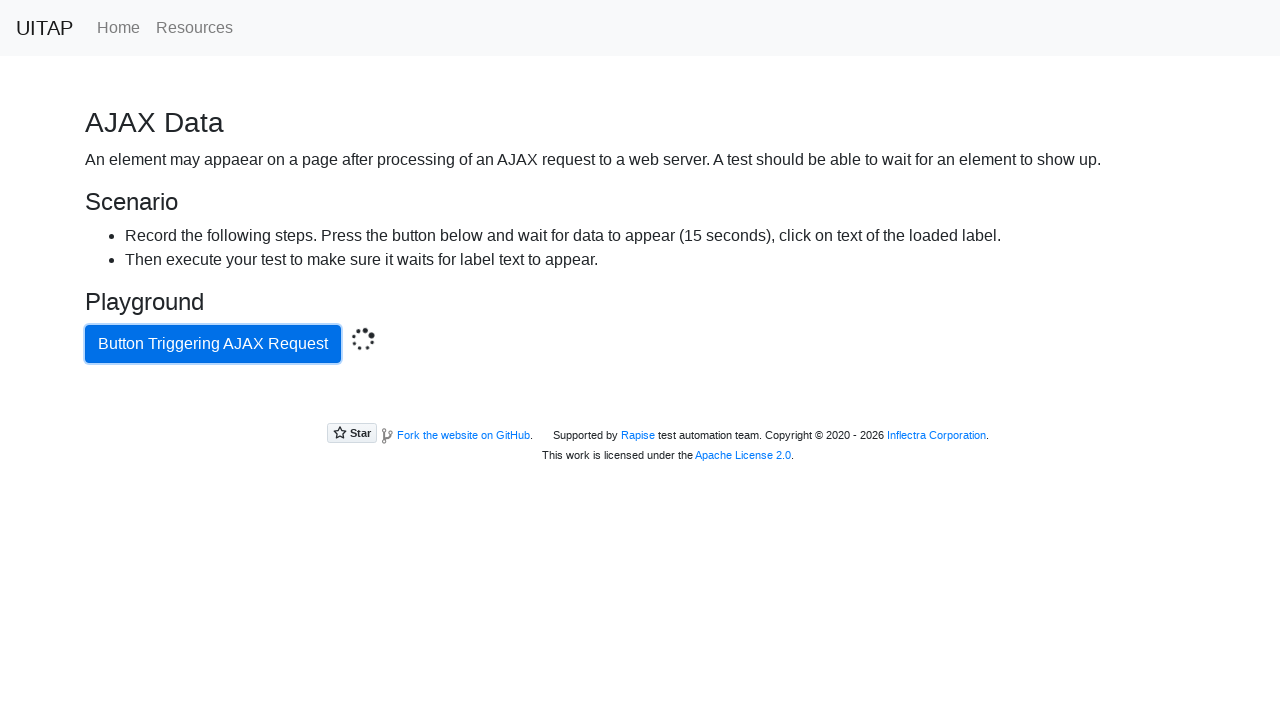

AJAX response content became visible
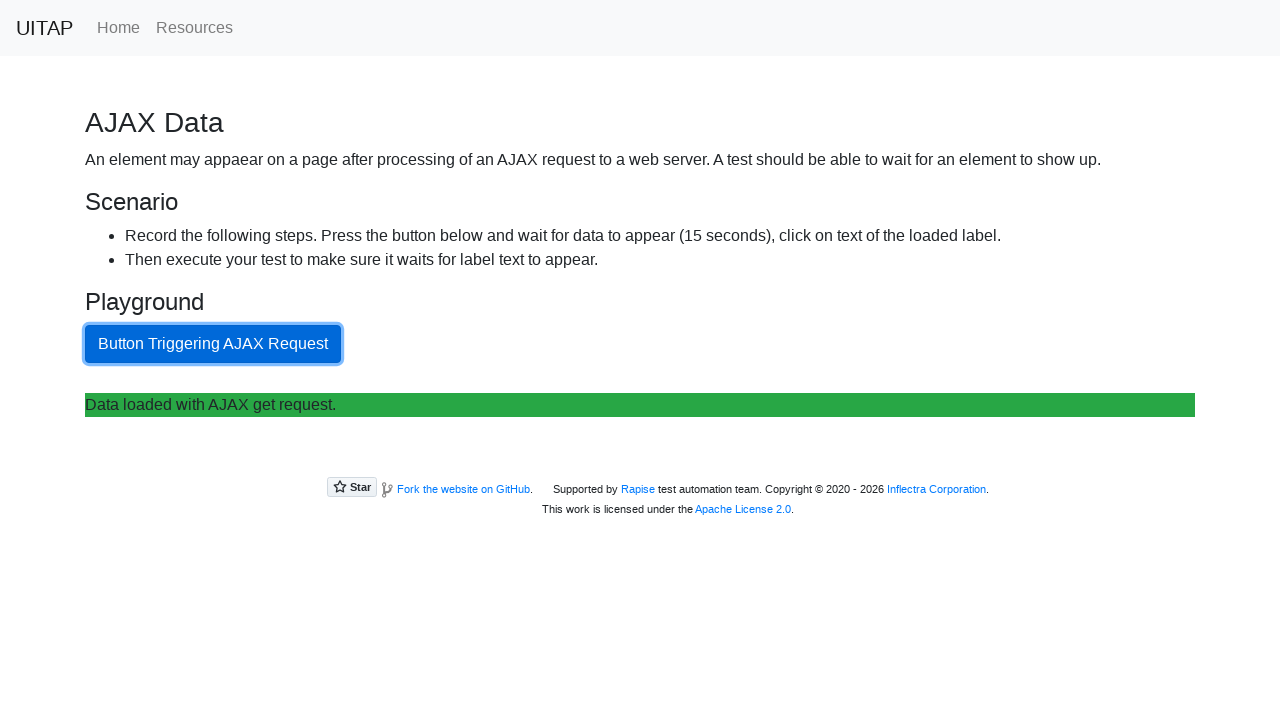

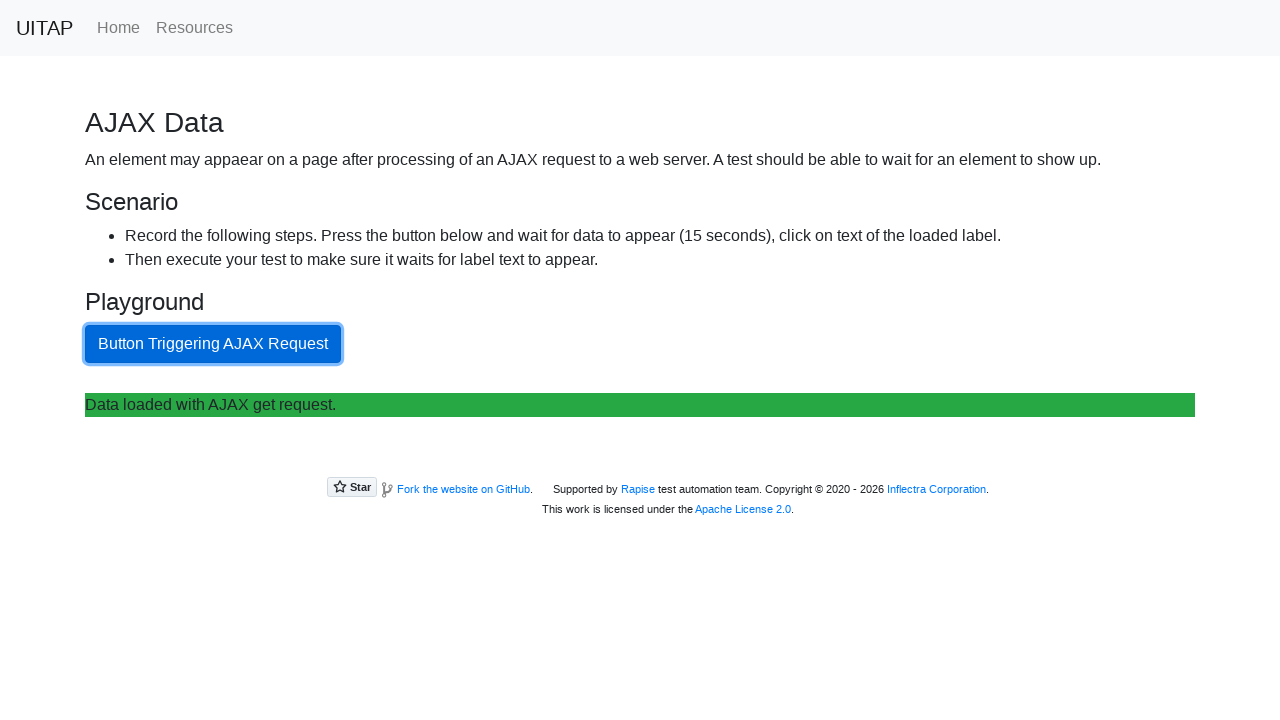